Clicks on the sign-in link and retrieves the current URL

Starting URL: https://www.bestbuy.com/

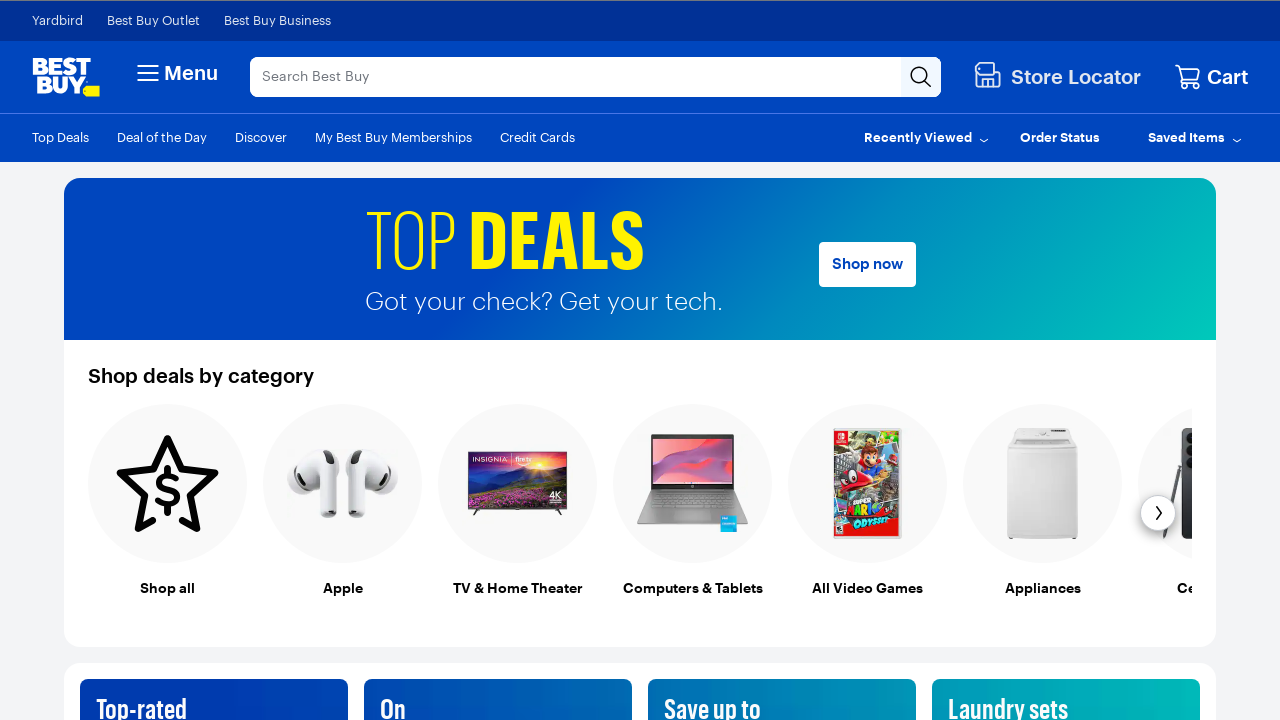

Clicked on the sign-in/create account link at (1077, 361) on xpath=//a[text()='Sign in or Create Account']
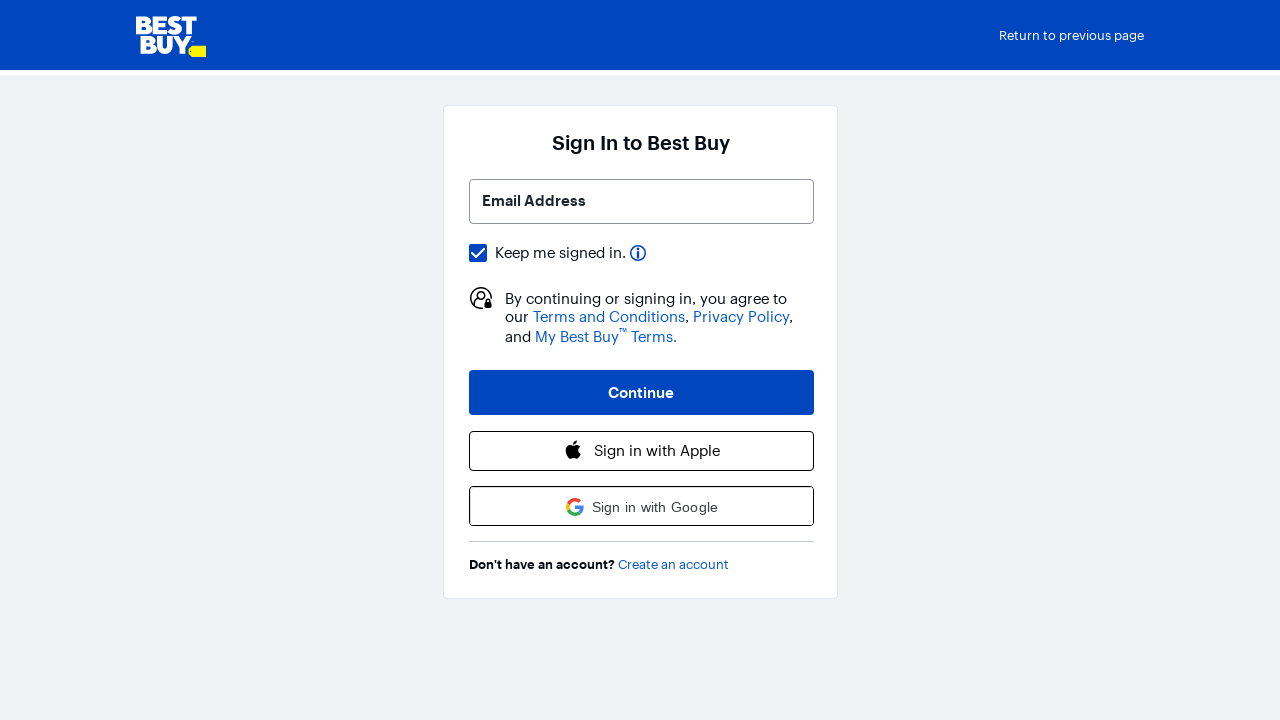

Waited for page to load after clicking sign-in link
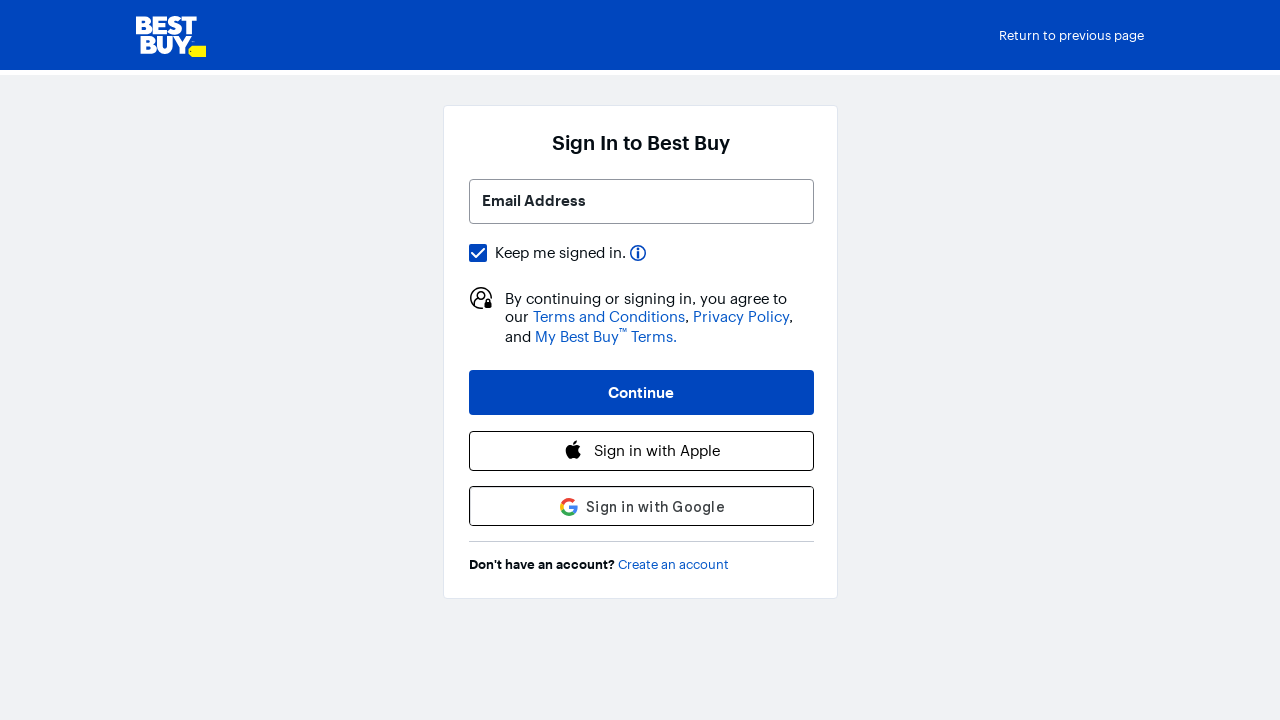

Retrieved current URL: https://www.bestbuy.com/identity/signin?token=tid%3A828958b4-12f6-11f1-876a-1240e20b356d
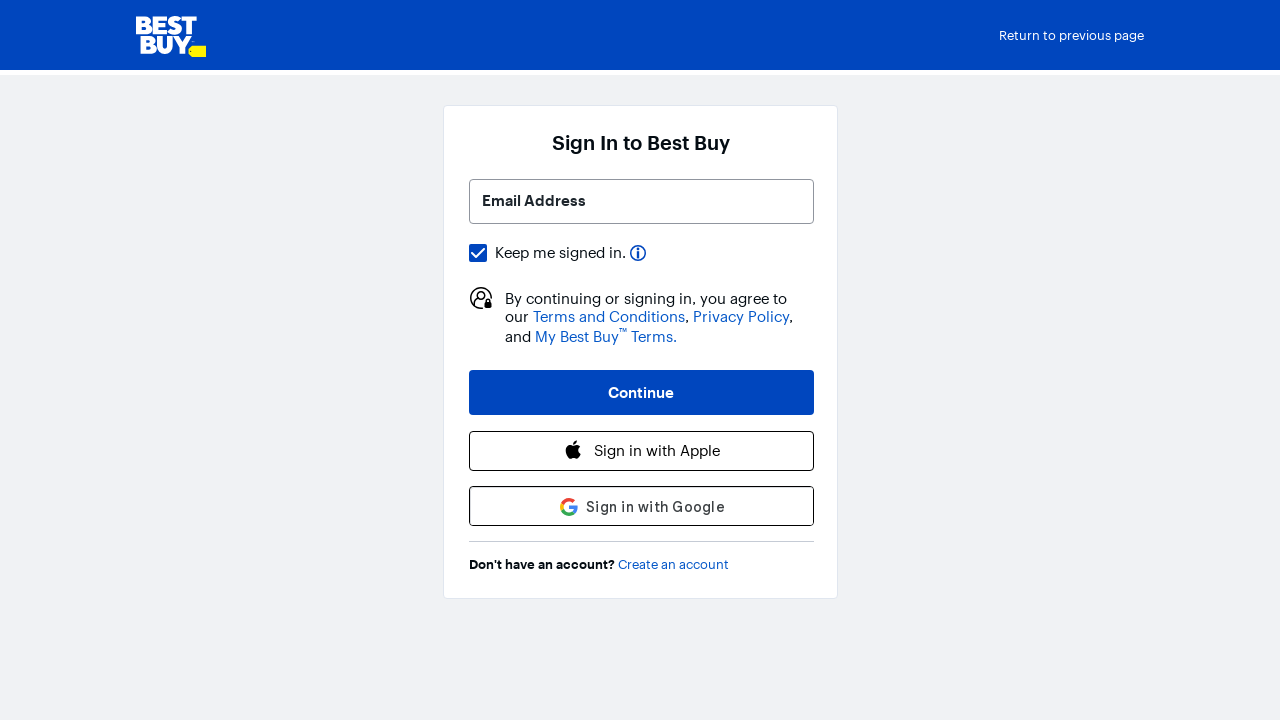

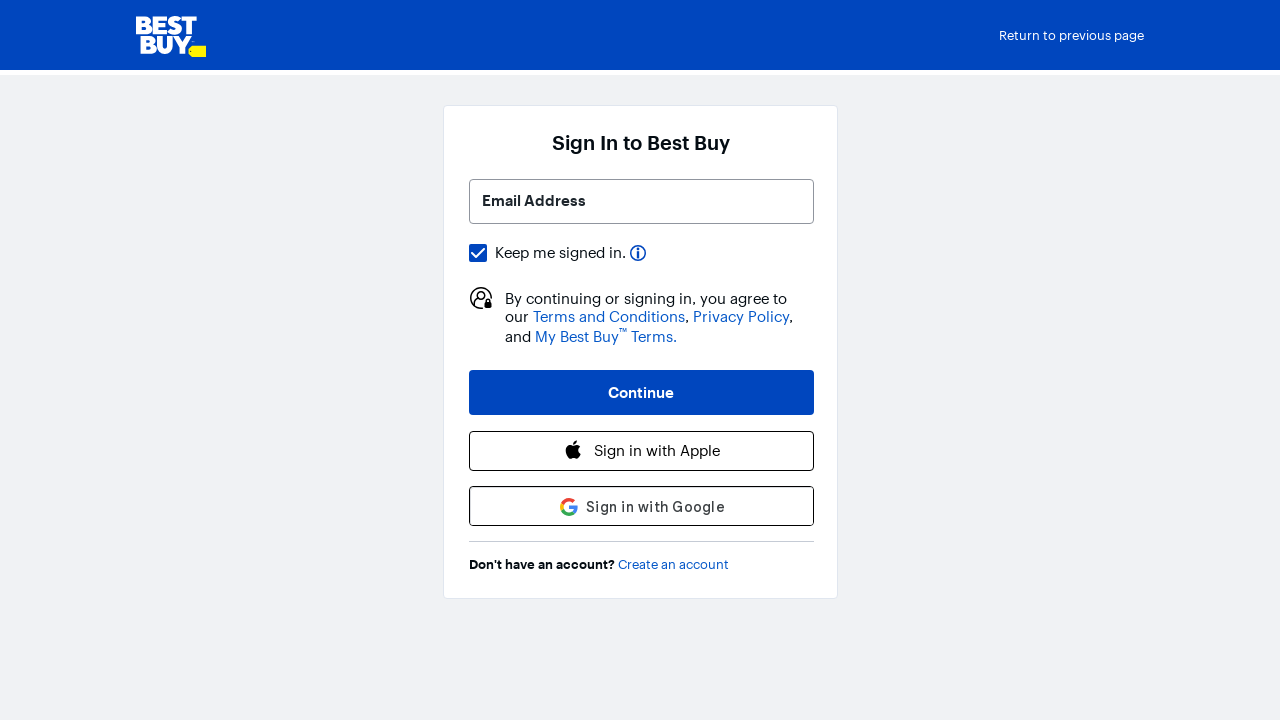